Tests that todo data persists after page reload

Starting URL: https://demo.playwright.dev/todomvc

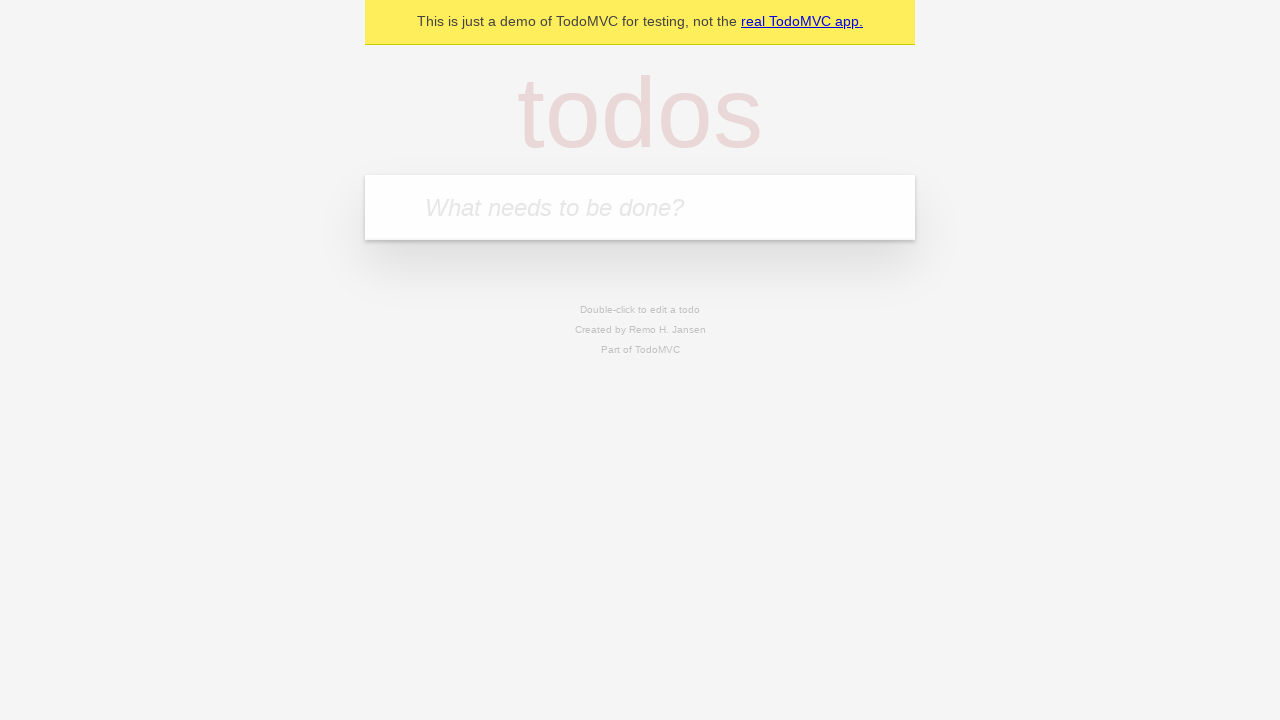

Located the 'What needs to be done?' input field
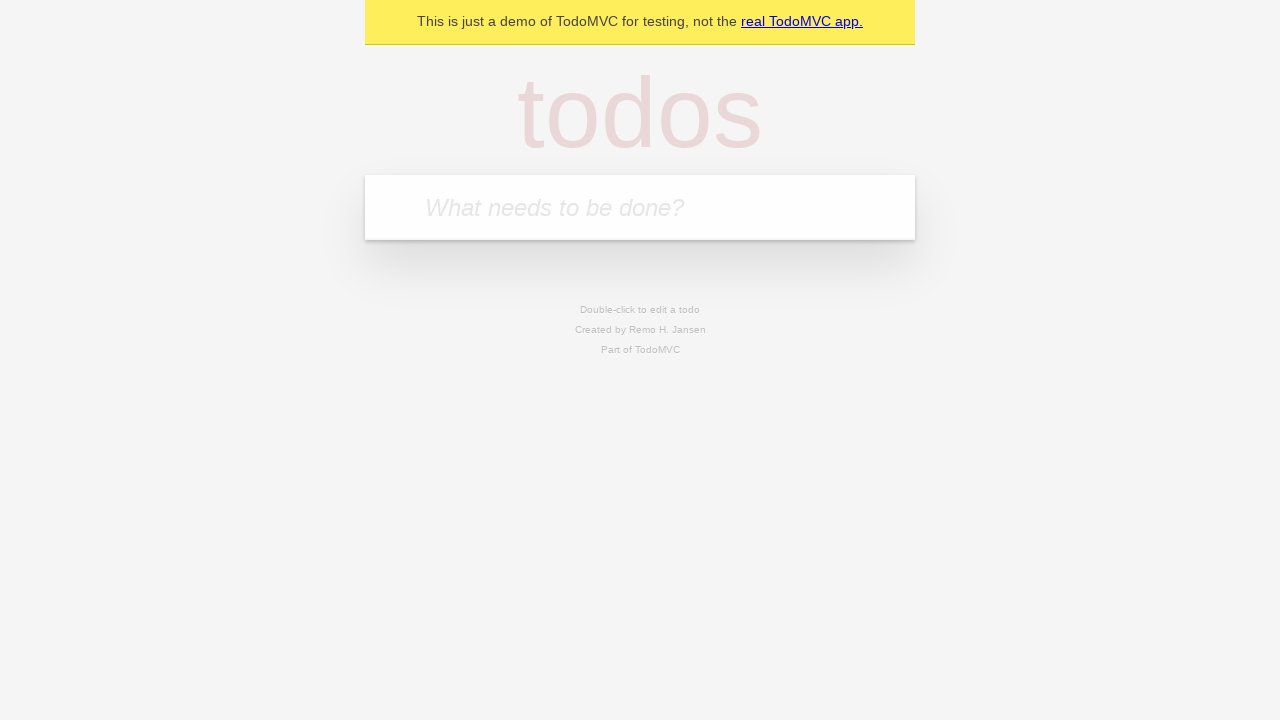

Filled first todo item with 'buy some cheese' on internal:attr=[placeholder="What needs to be done?"i]
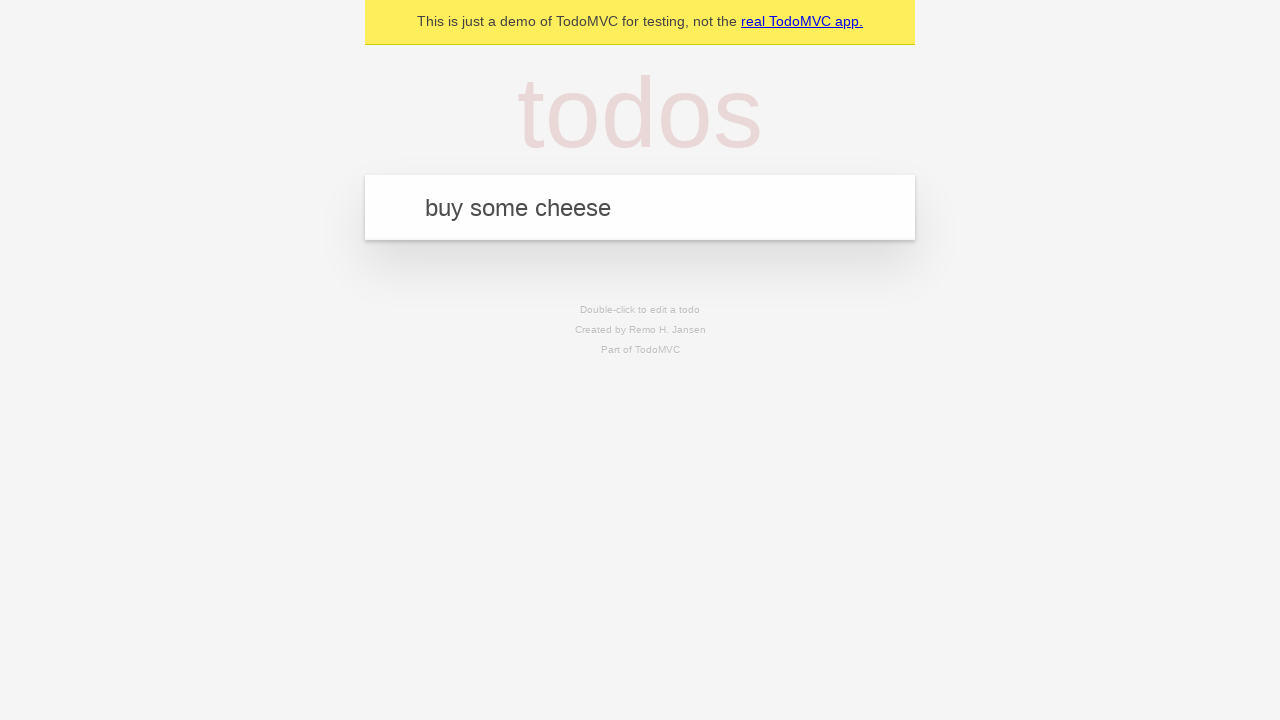

Pressed Enter to create first todo item on internal:attr=[placeholder="What needs to be done?"i]
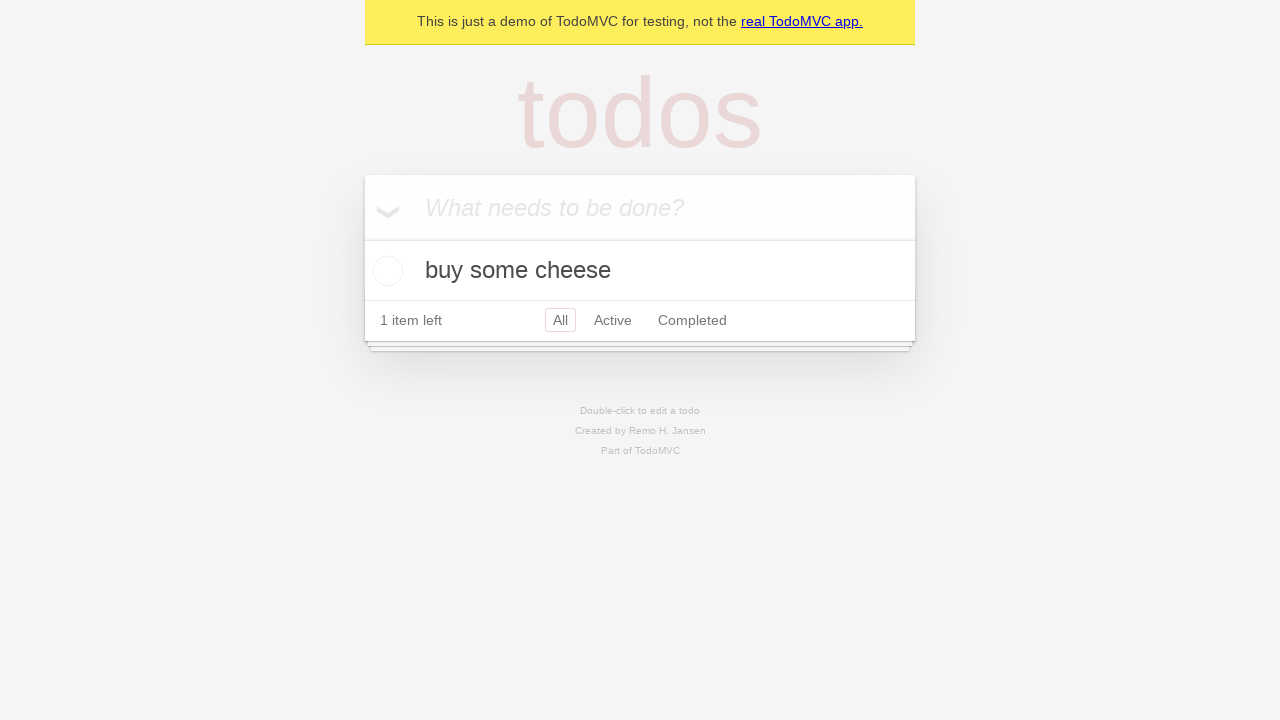

Filled second todo item with 'feed the cat' on internal:attr=[placeholder="What needs to be done?"i]
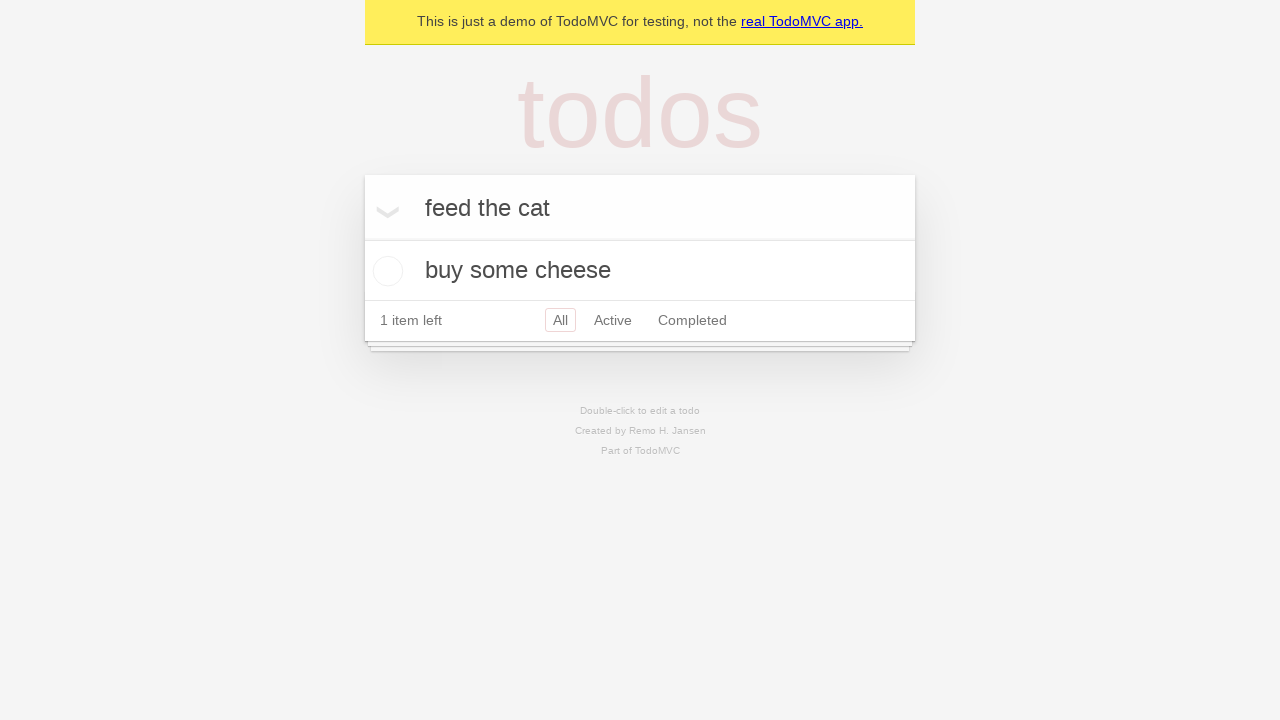

Pressed Enter to create second todo item on internal:attr=[placeholder="What needs to be done?"i]
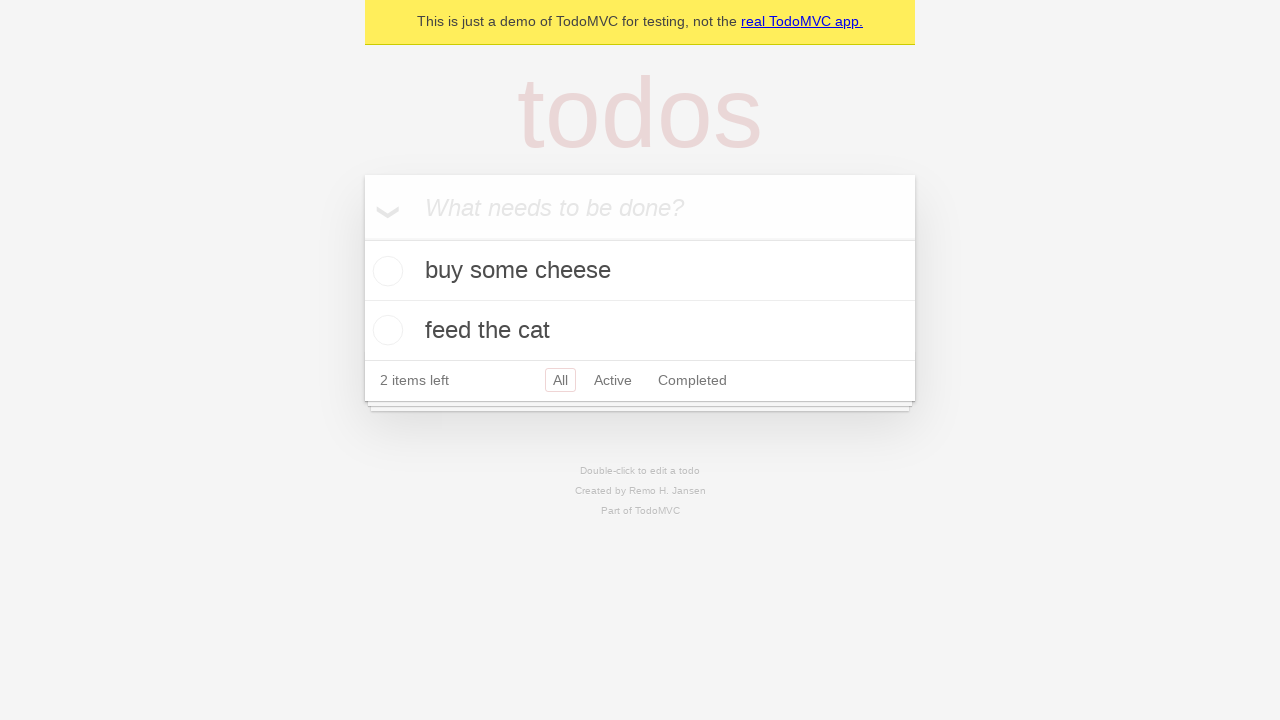

Waited for second todo item to be created
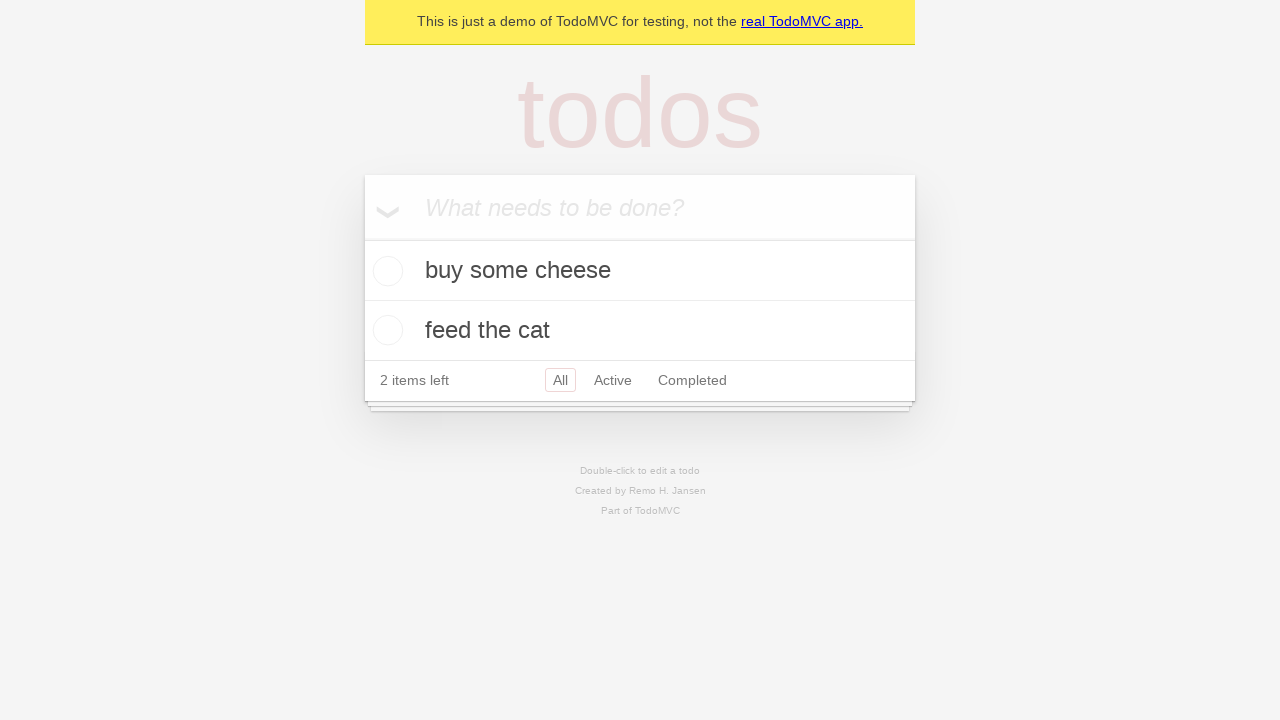

Located all todo items
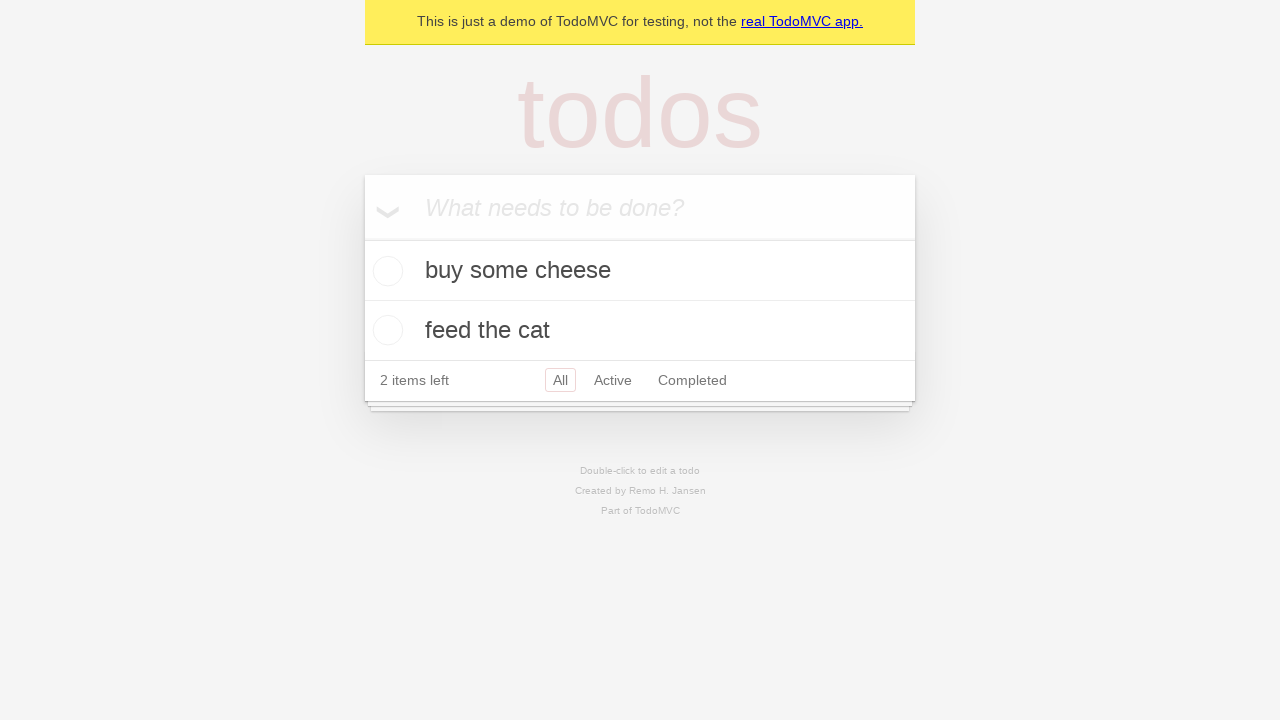

Located checkbox for first todo item
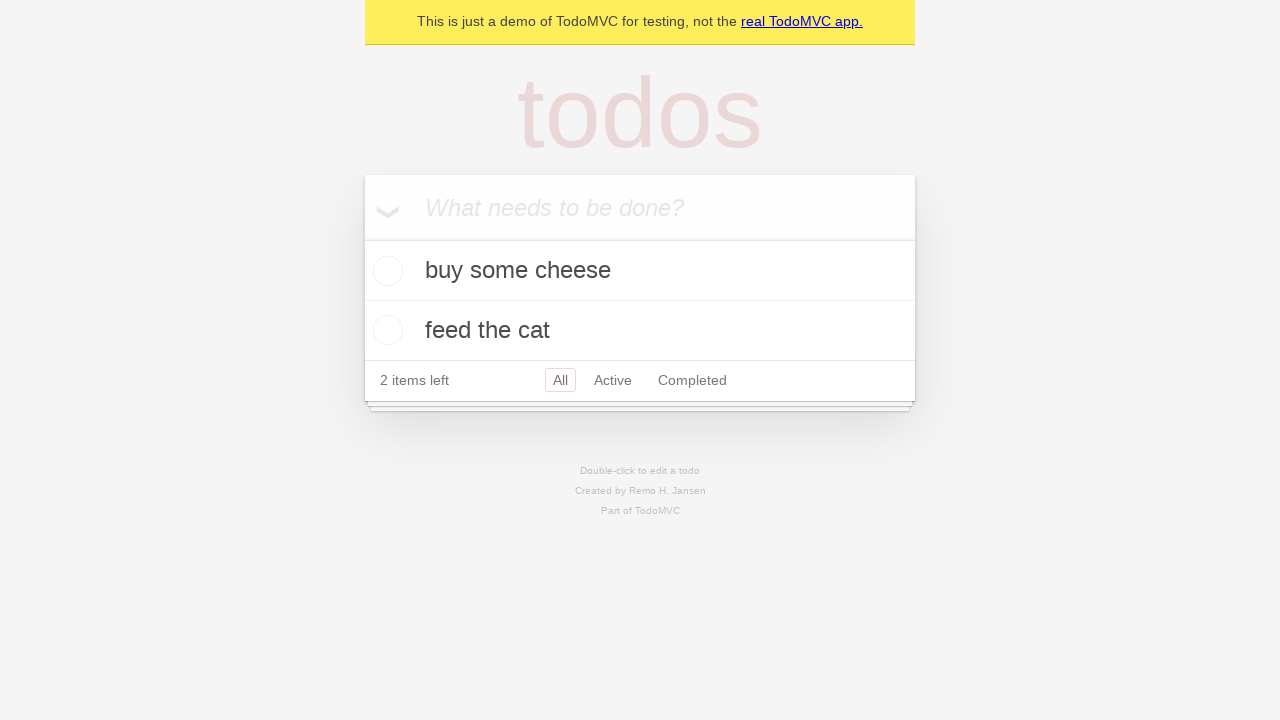

Checked the first todo item at (385, 271) on internal:testid=[data-testid="todo-item"s] >> nth=0 >> internal:role=checkbox
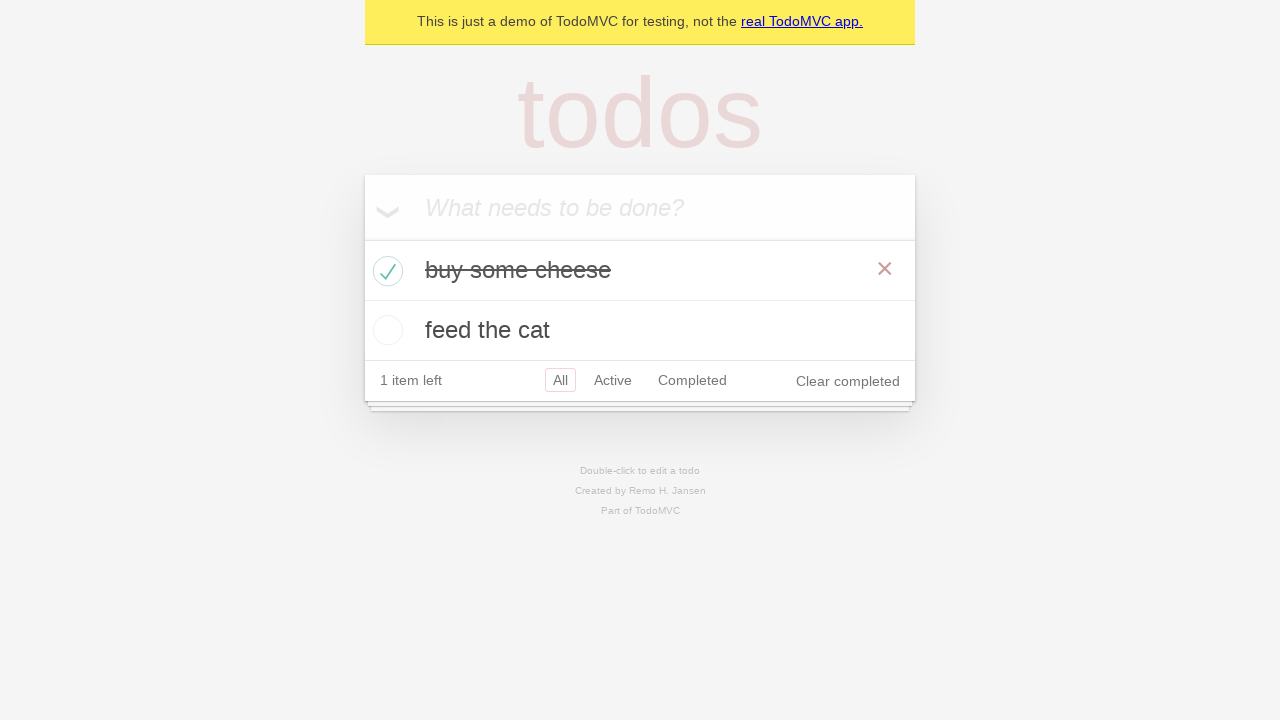

Reloaded the page to test data persistence
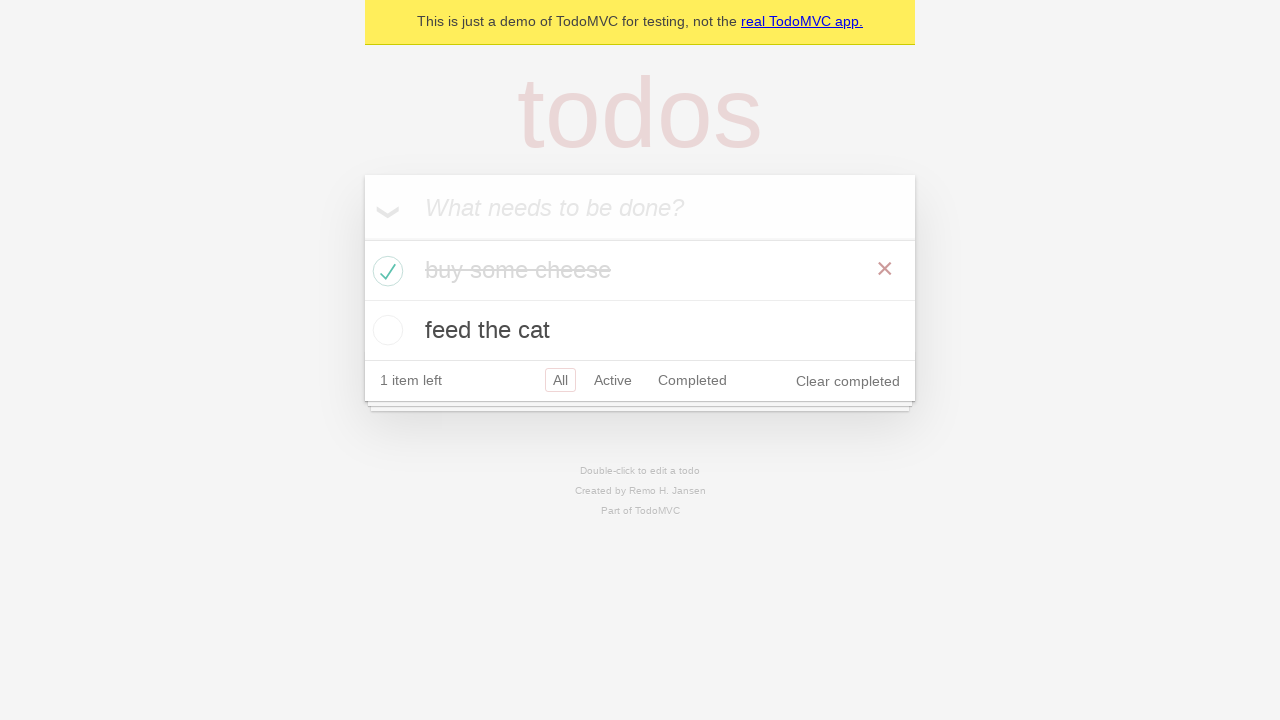

Waited for todo items to reload after page refresh
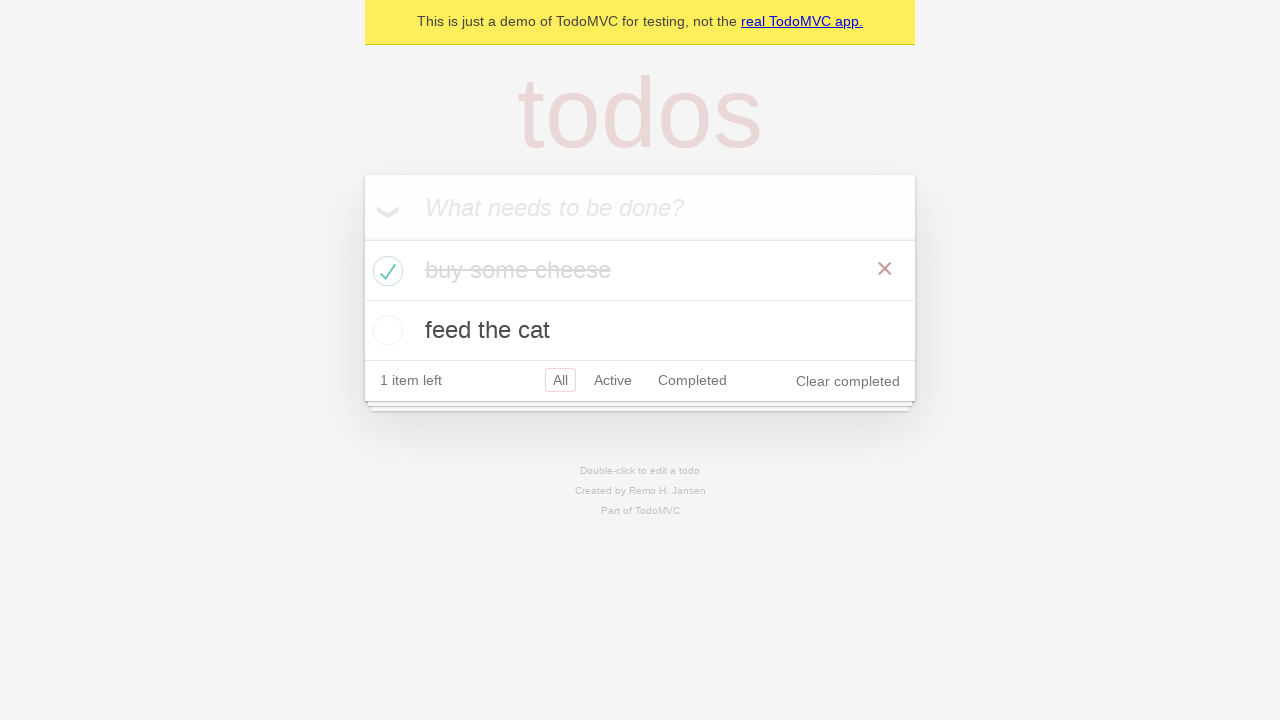

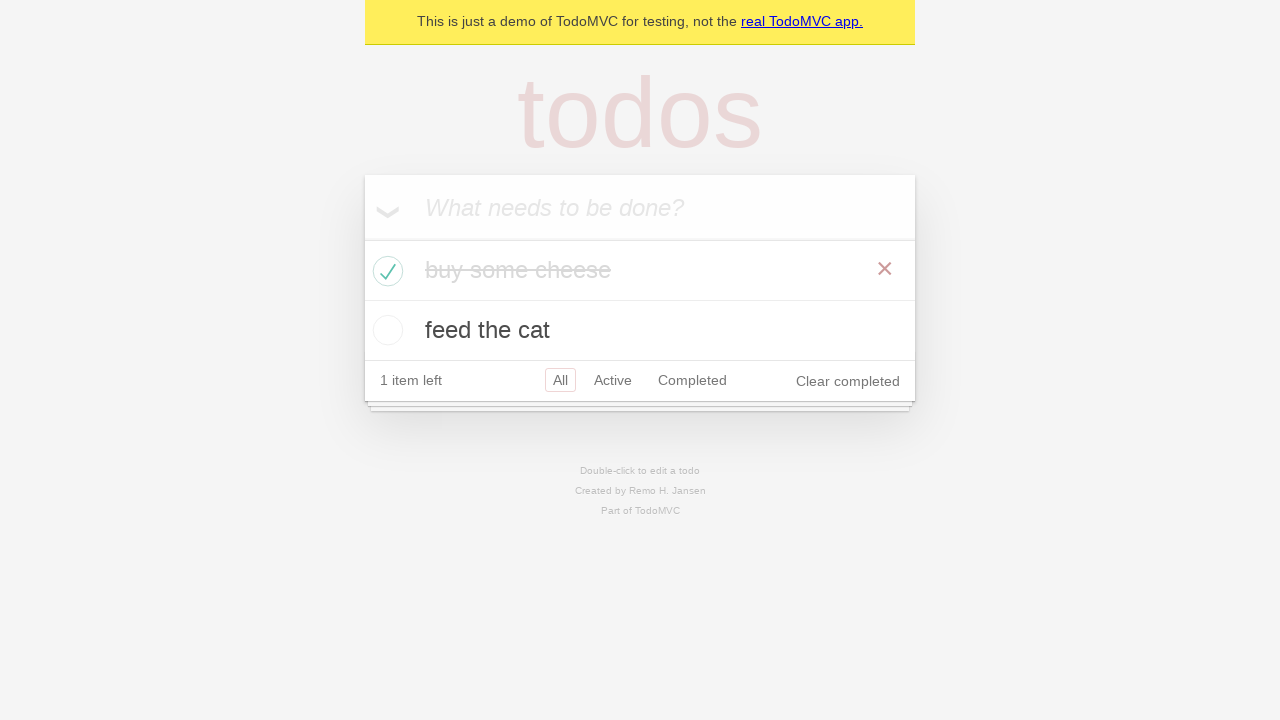